Tests checkbox interaction by clicking the first checkbox multiple times and then selecting all unselected checkboxes on the page

Starting URL: https://testautomationpractice.blogspot.com/

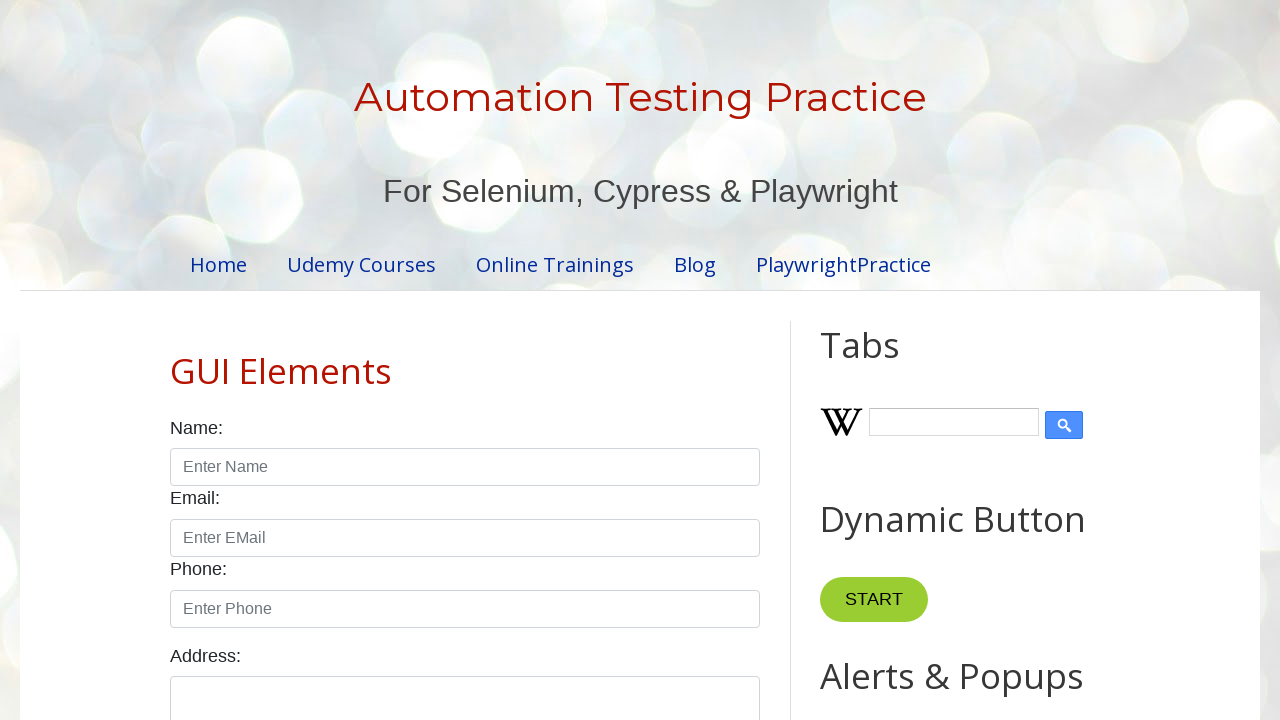

Located all checkboxes on the page with type='checkbox' and class='form-check-input'
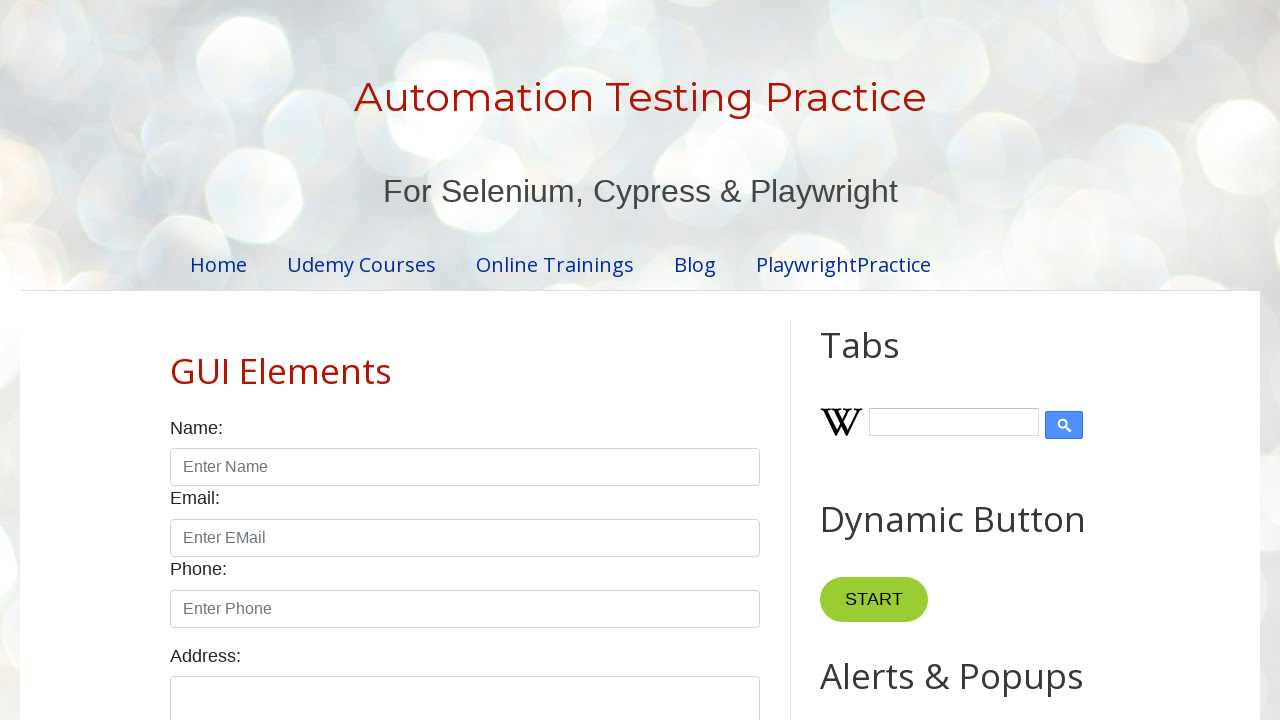

Counted 7 checkboxes on the page
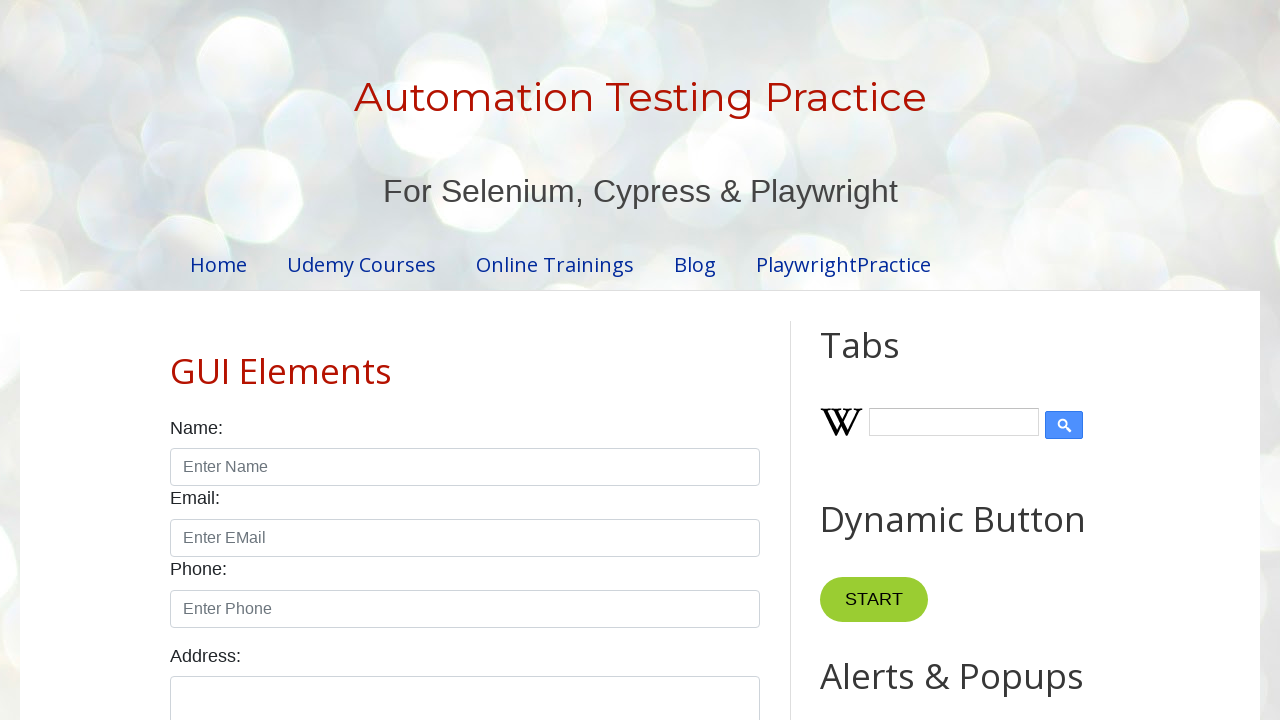

Clicked the first checkbox (iteration 1/3) at (176, 360) on xpath=//input[@type='checkbox' and @class='form-check-input'] >> nth=0
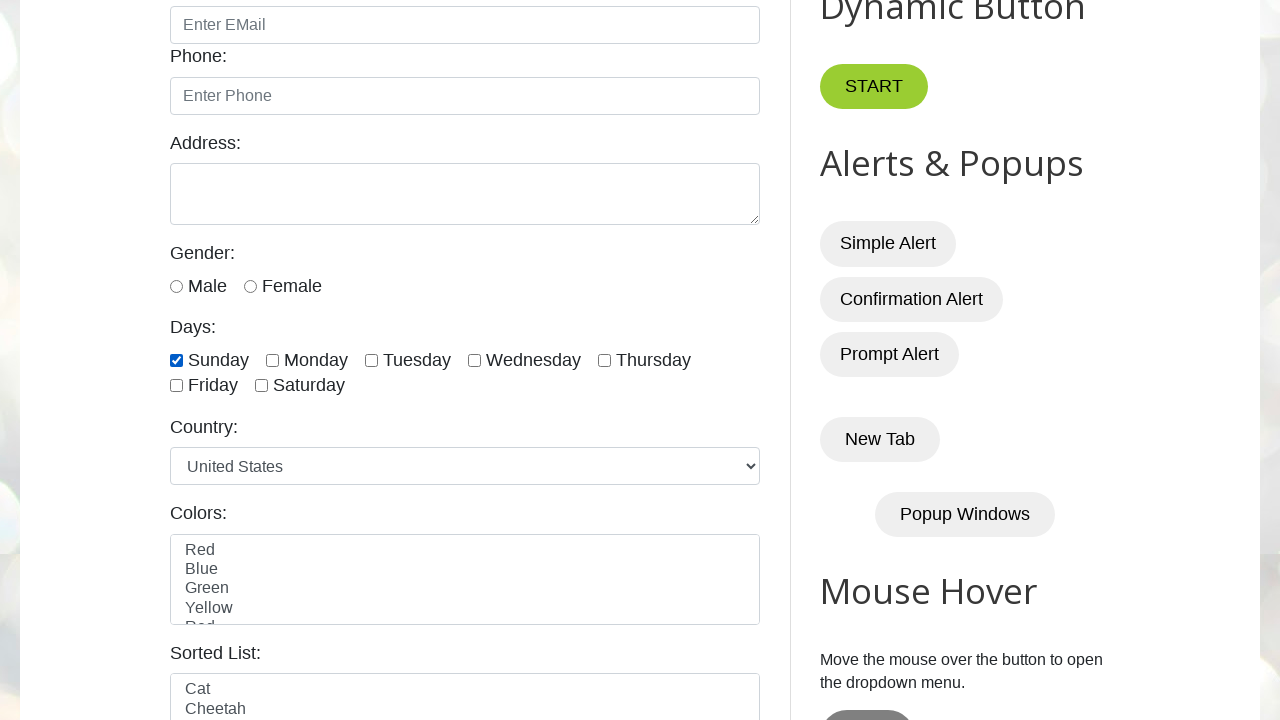

Clicked the first checkbox (iteration 2/3) at (176, 360) on xpath=//input[@type='checkbox' and @class='form-check-input'] >> nth=0
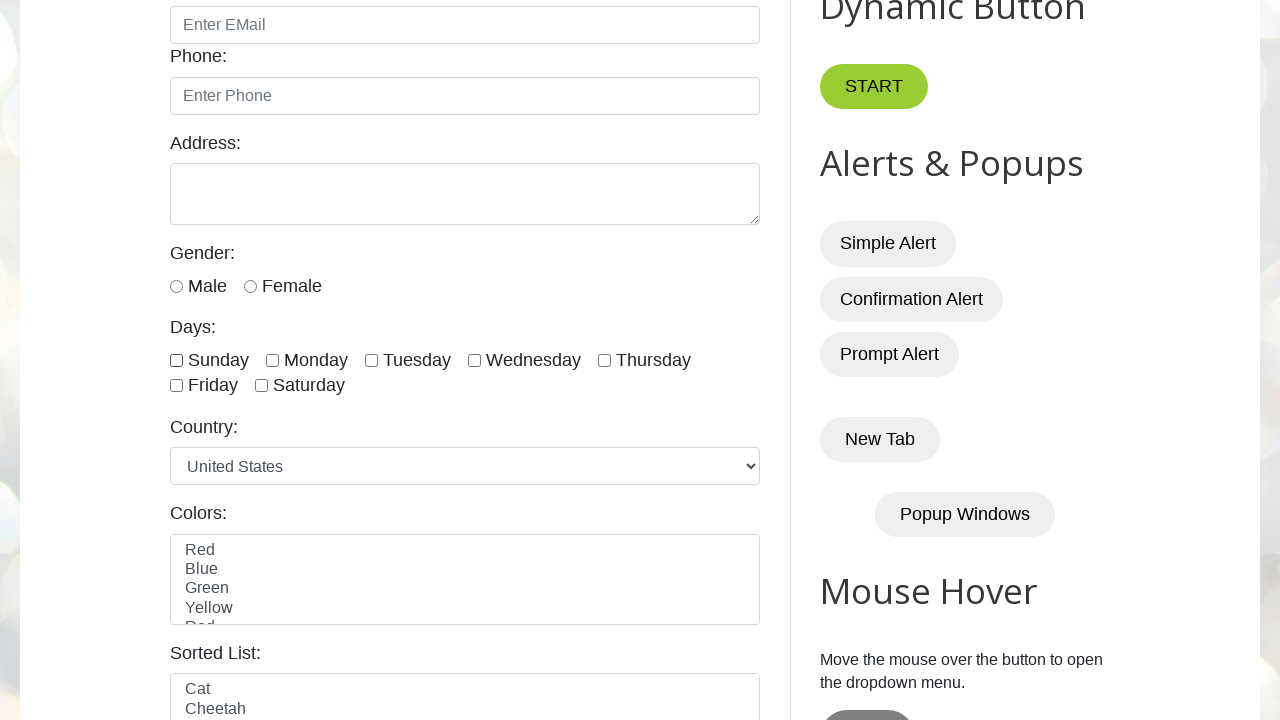

Clicked the first checkbox (iteration 3/3) at (176, 360) on xpath=//input[@type='checkbox' and @class='form-check-input'] >> nth=0
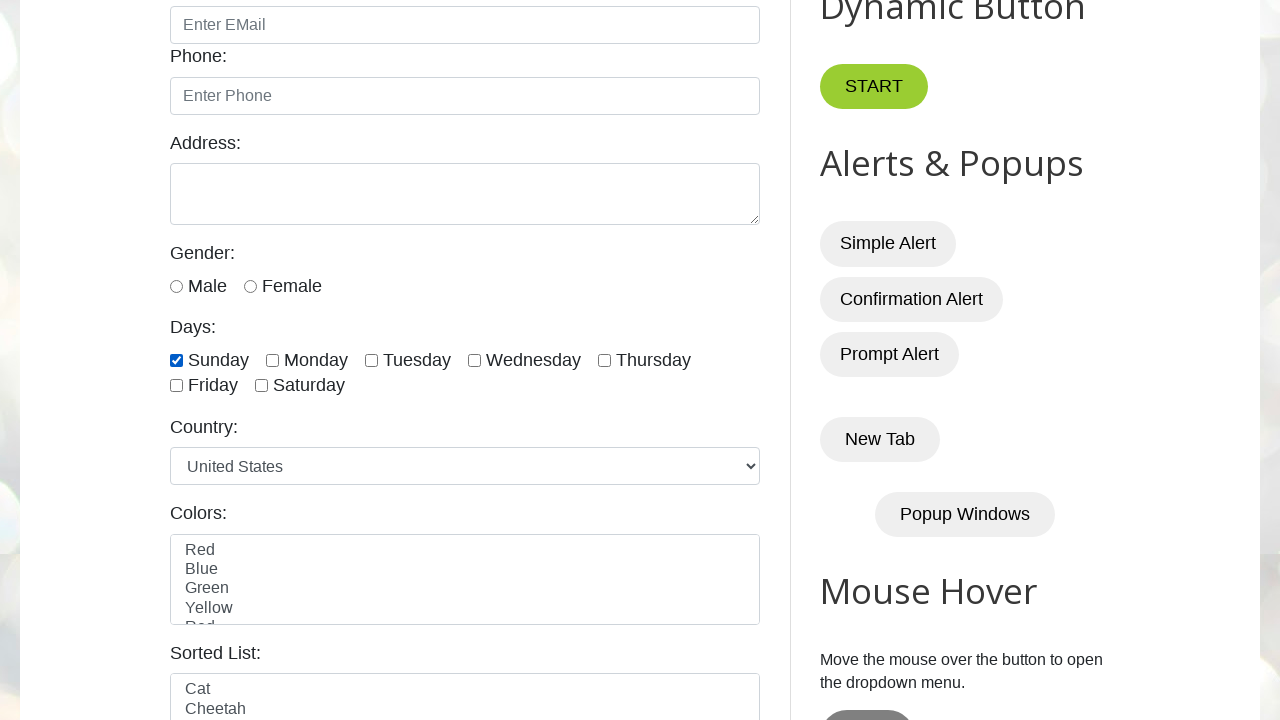

Clicked unselected checkbox at index 1 at (272, 360) on xpath=//input[@type='checkbox' and @class='form-check-input'] >> nth=1
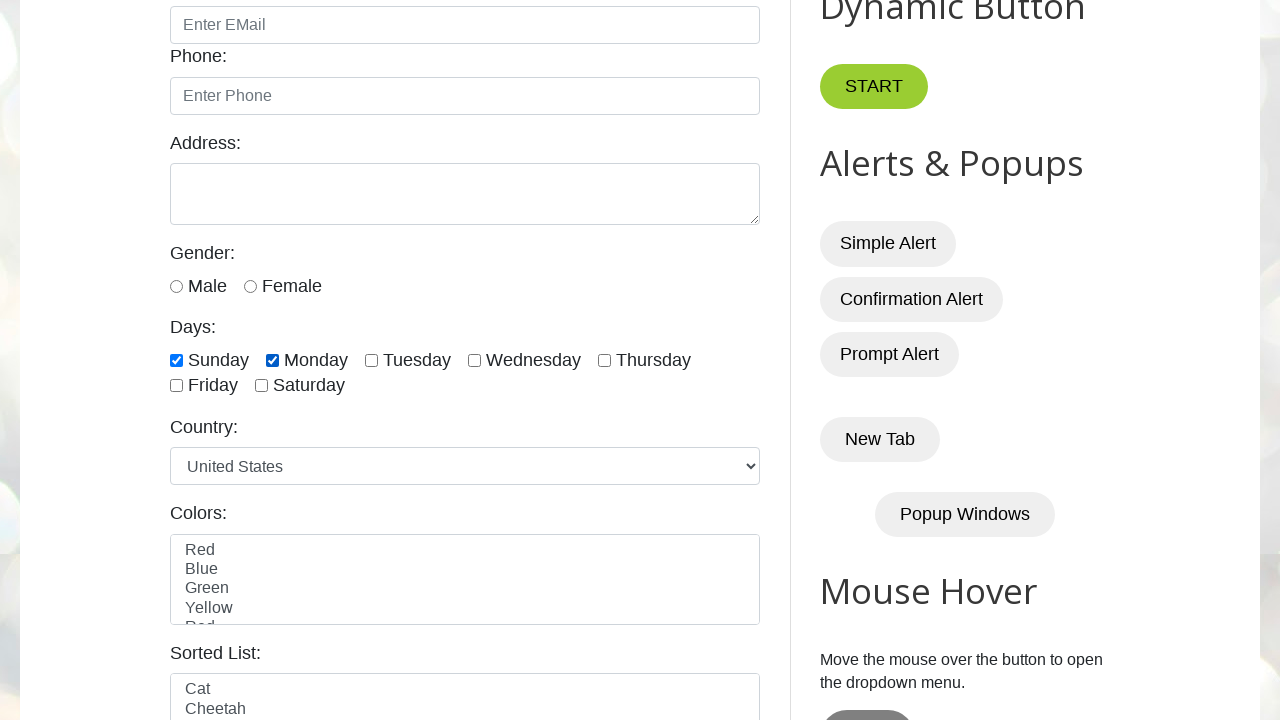

Clicked unselected checkbox at index 2 at (372, 360) on xpath=//input[@type='checkbox' and @class='form-check-input'] >> nth=2
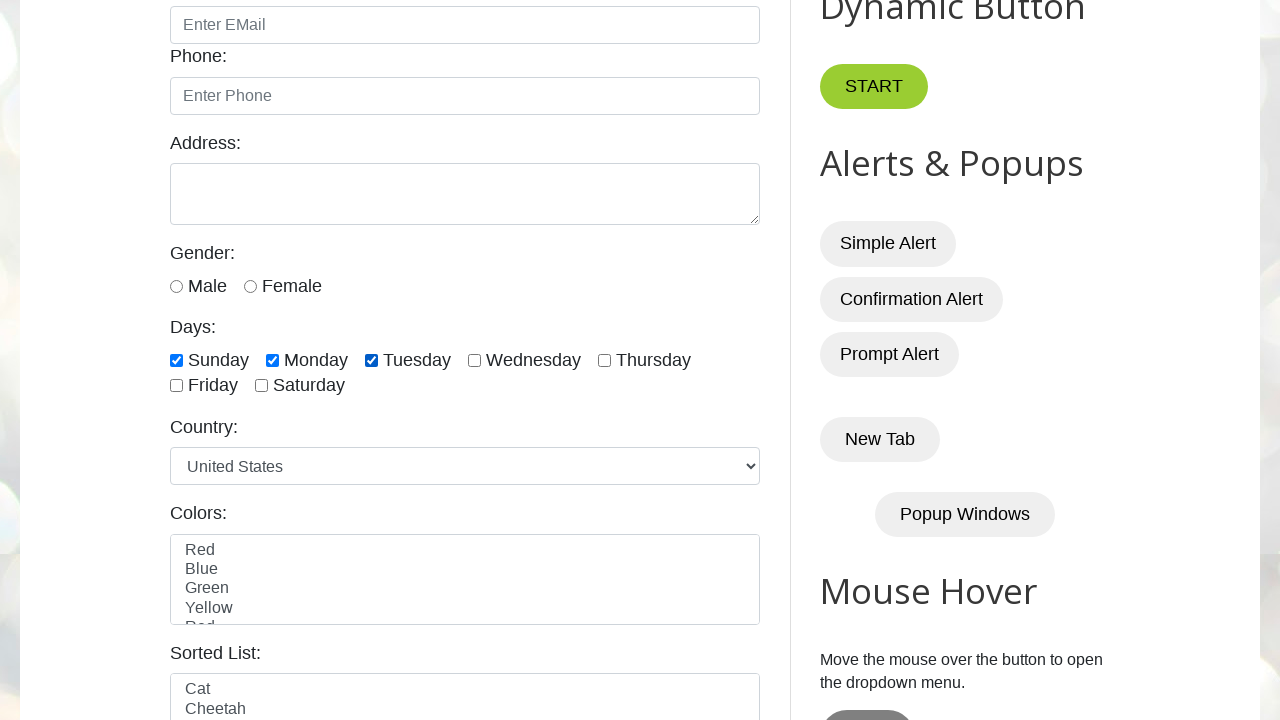

Clicked unselected checkbox at index 3 at (474, 360) on xpath=//input[@type='checkbox' and @class='form-check-input'] >> nth=3
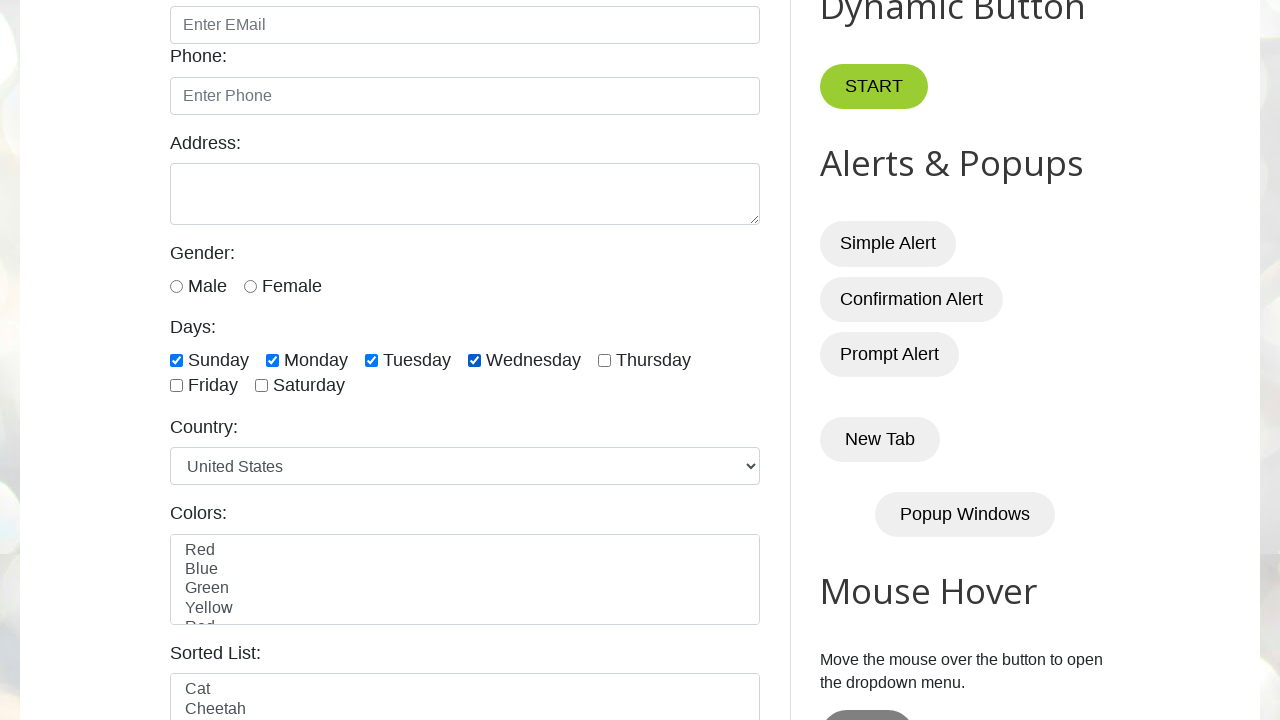

Clicked unselected checkbox at index 4 at (604, 360) on xpath=//input[@type='checkbox' and @class='form-check-input'] >> nth=4
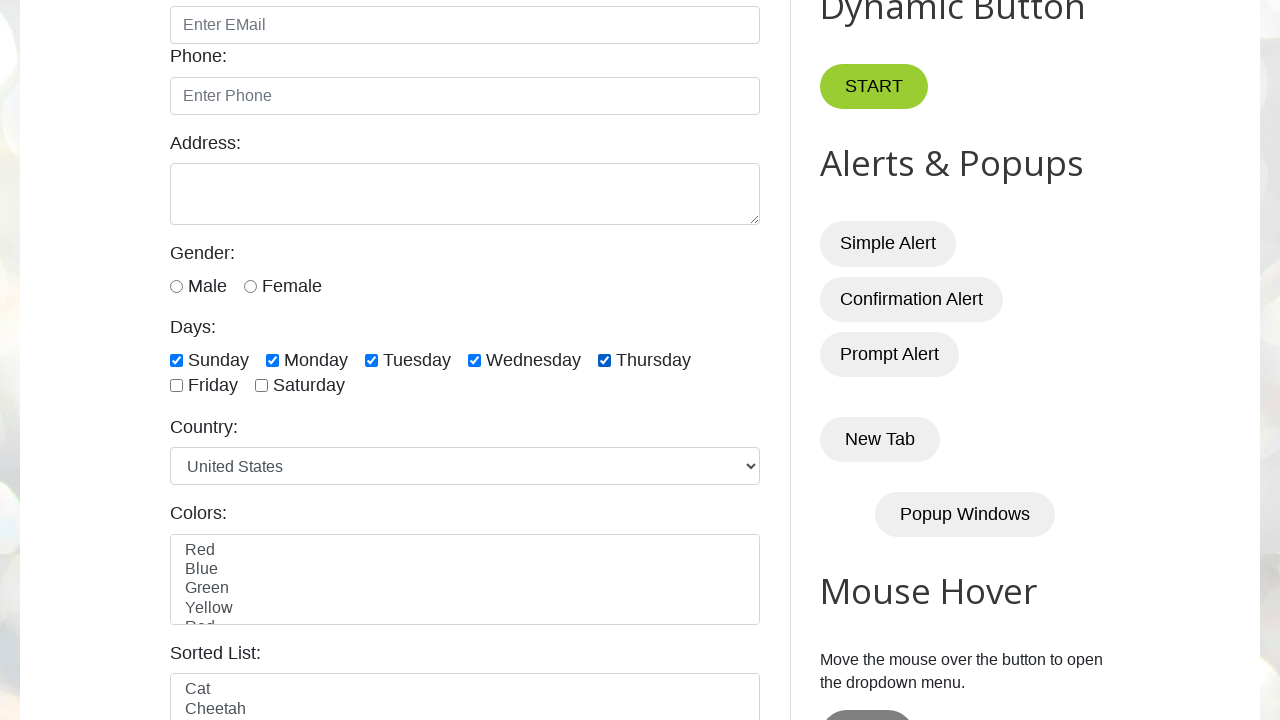

Clicked unselected checkbox at index 5 at (176, 386) on xpath=//input[@type='checkbox' and @class='form-check-input'] >> nth=5
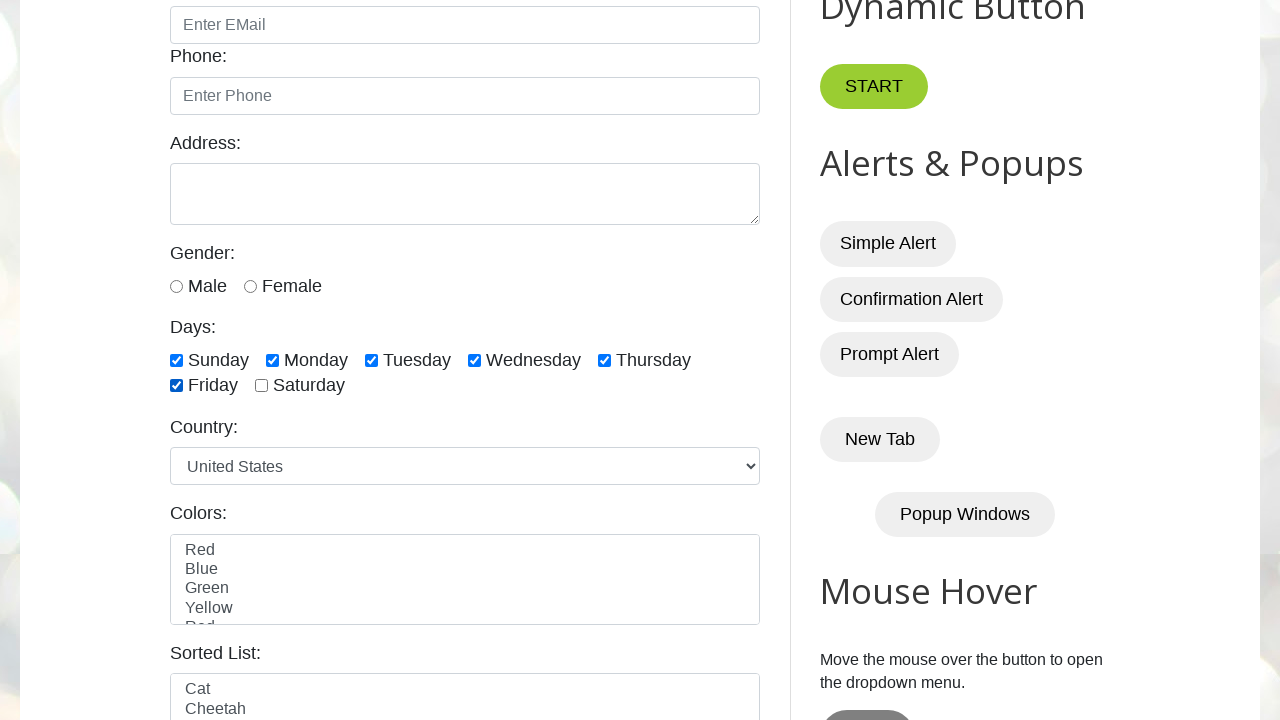

Clicked unselected checkbox at index 6 at (262, 386) on xpath=//input[@type='checkbox' and @class='form-check-input'] >> nth=6
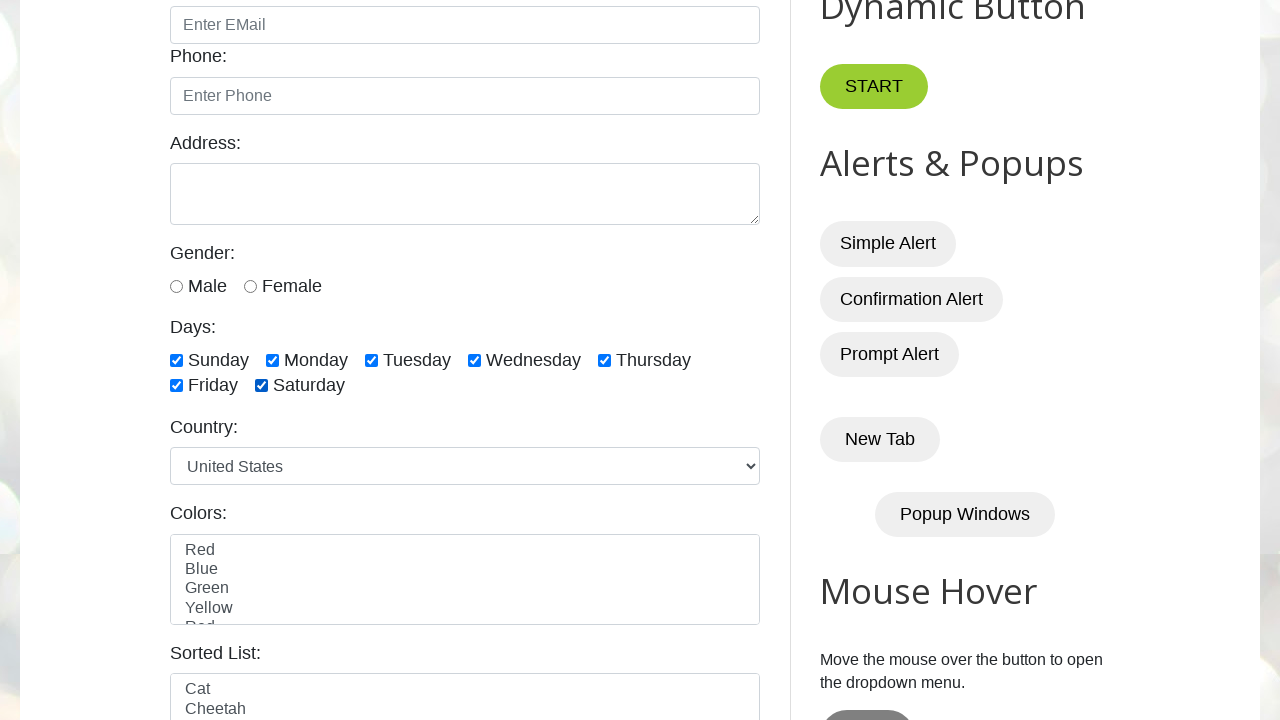

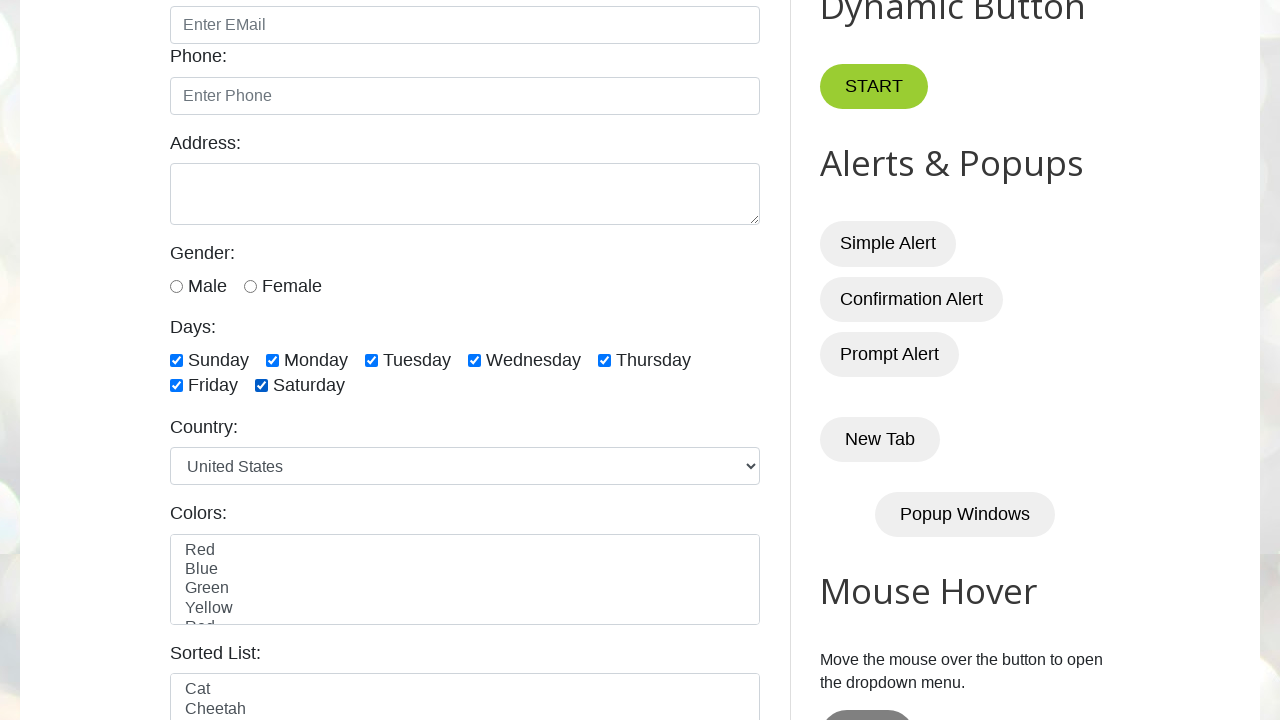